Tests confirmation alert dialog by clicking the confirm button, accepting the dialog, and verifying the result text shows the acceptance.

Starting URL: https://demoqa.com/alerts

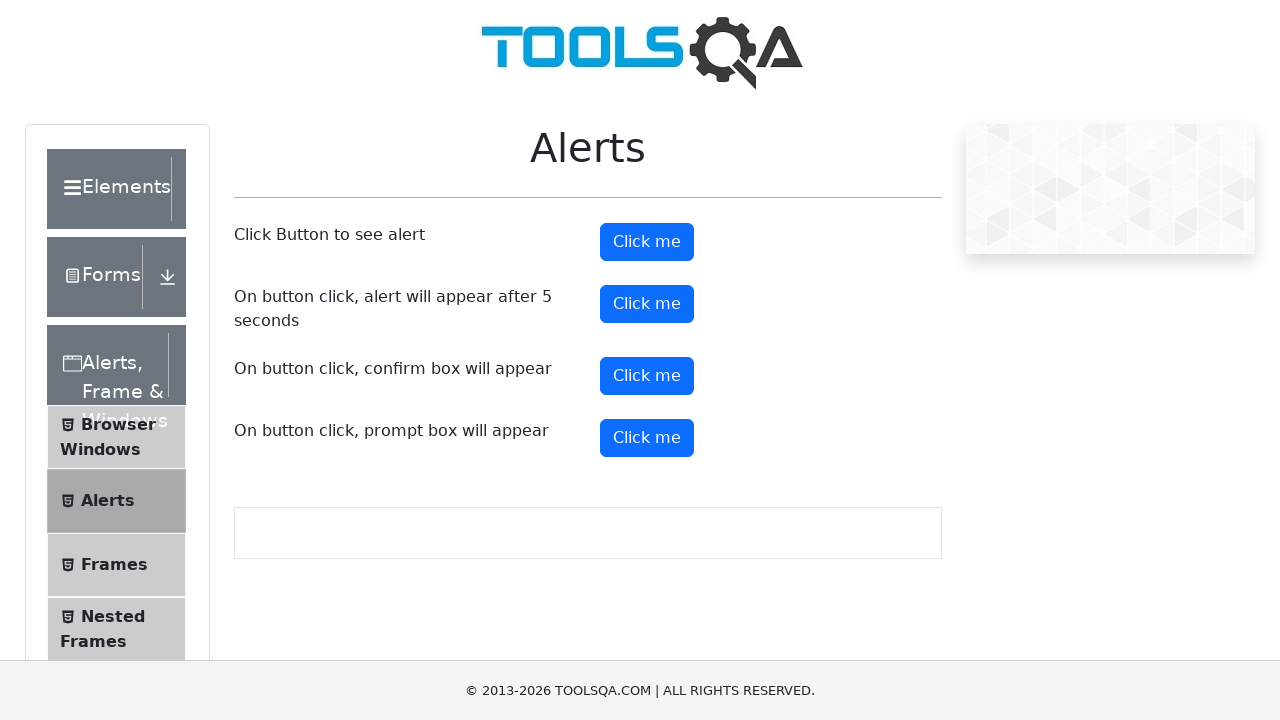

Set up dialog handler to accept confirmation alerts
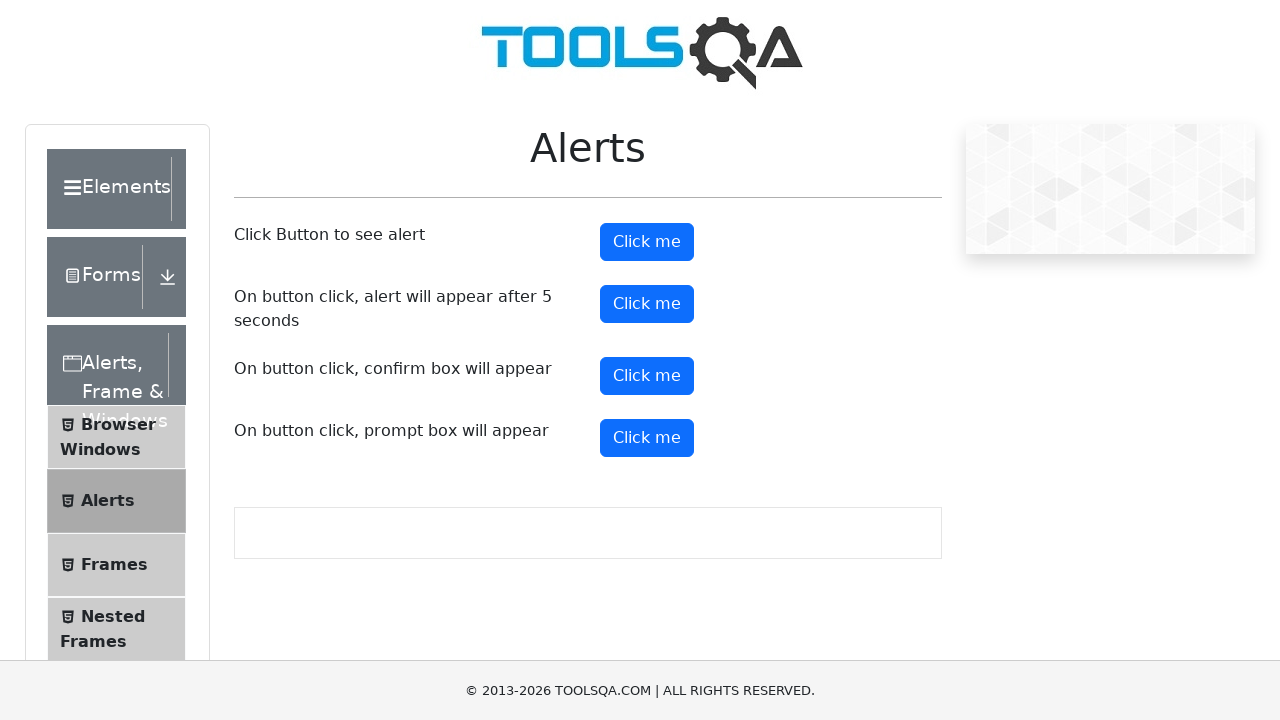

Clicked the confirm button to trigger confirmation alert at (647, 376) on #confirmButton
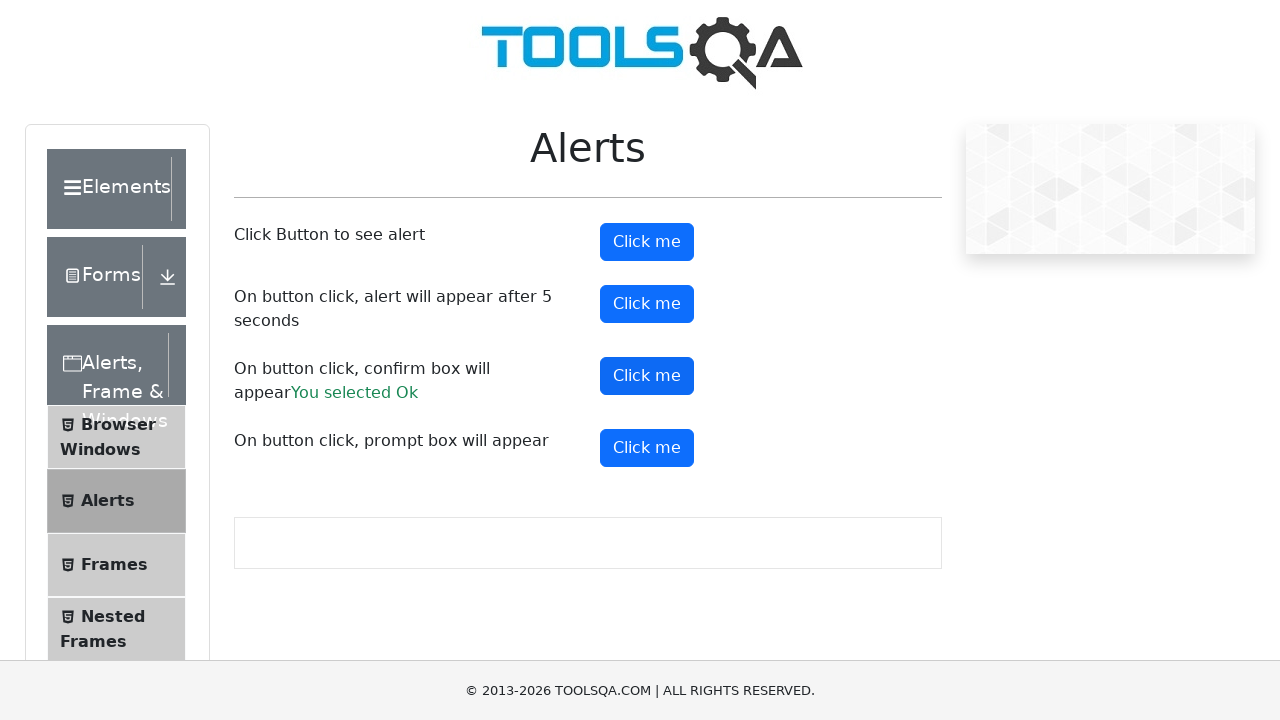

Confirmation result text appeared
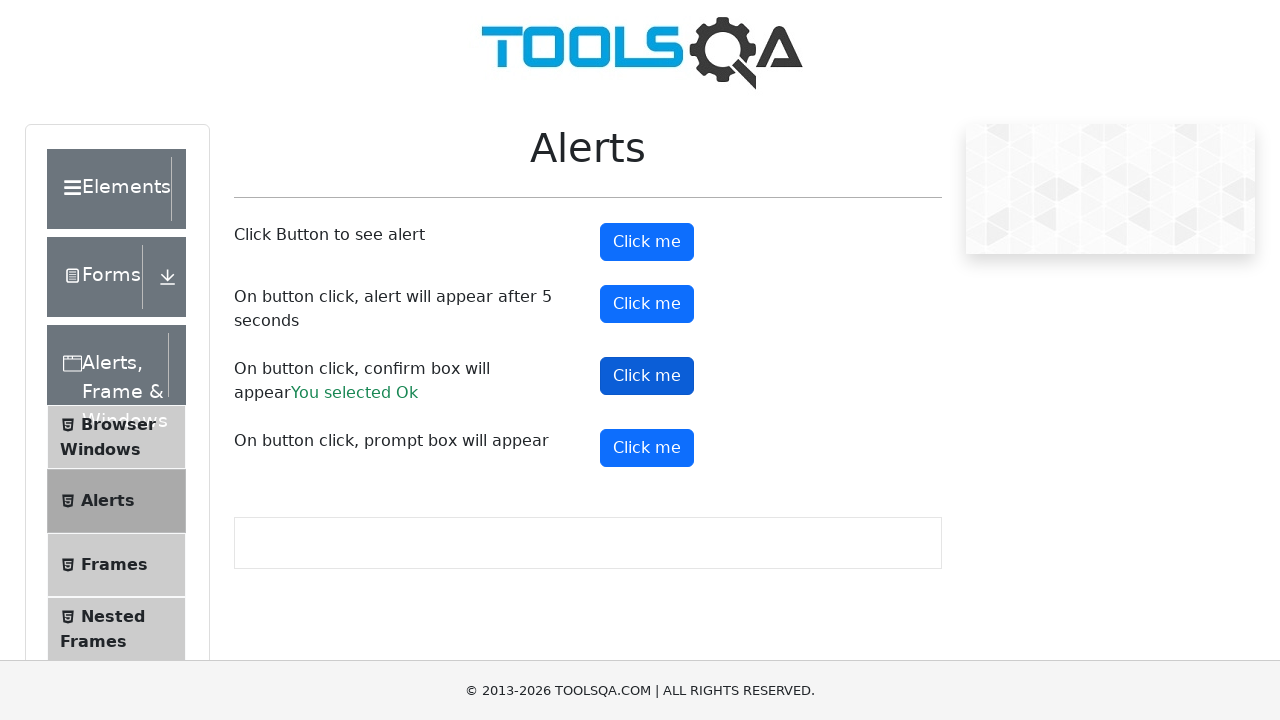

Retrieved confirmation result text: You selected Ok
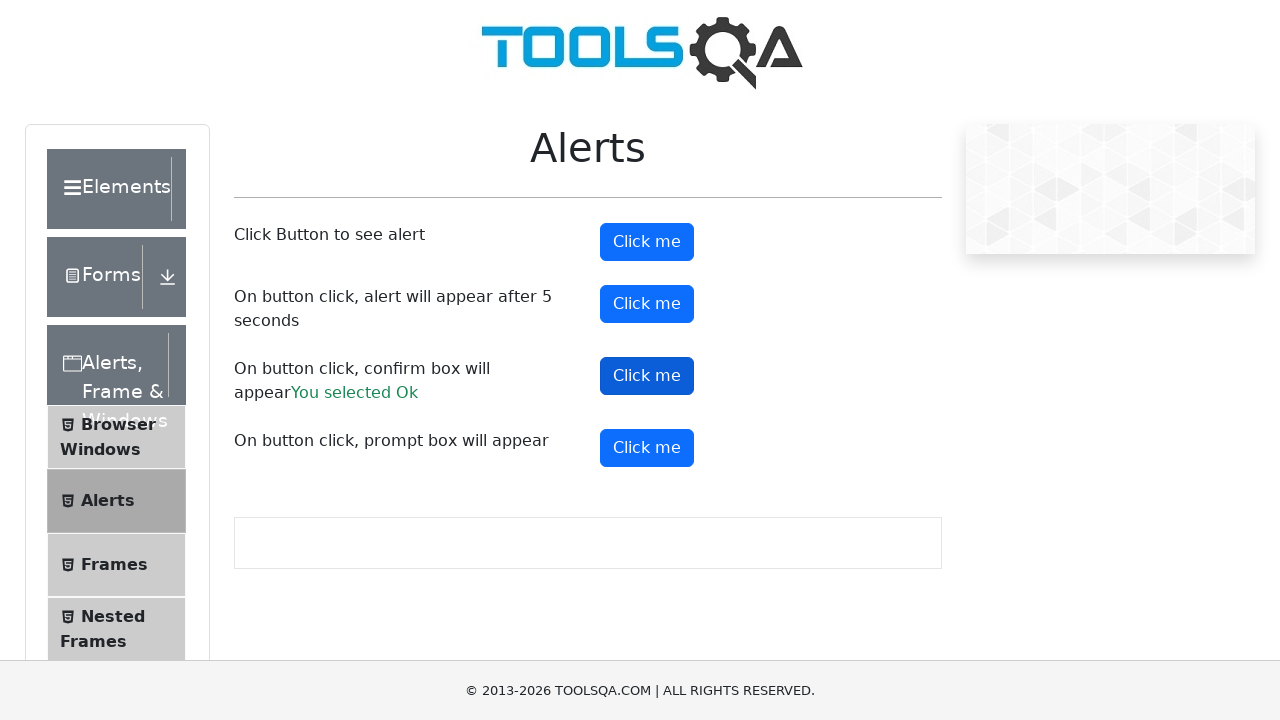

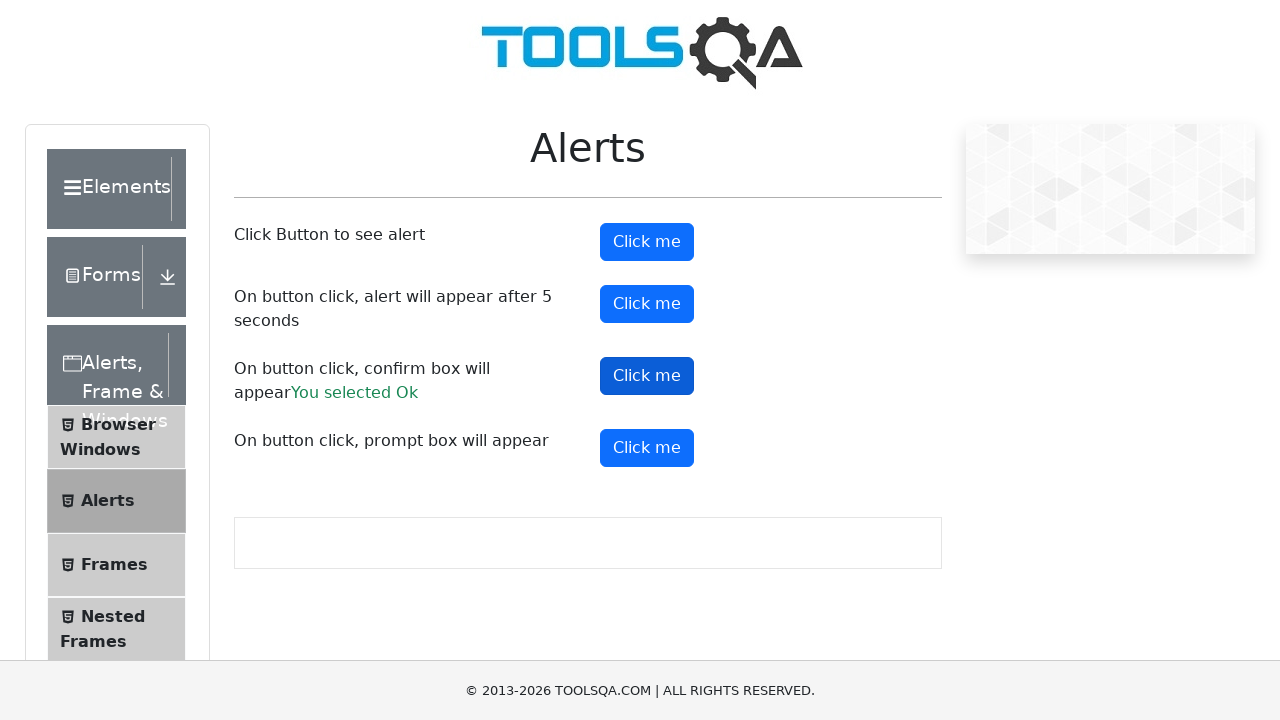